Waits for a specific number of images to load on the page using a custom polling loop

Starting URL: https://bonigarcia.dev/selenium-webdriver-java/loading-images.html

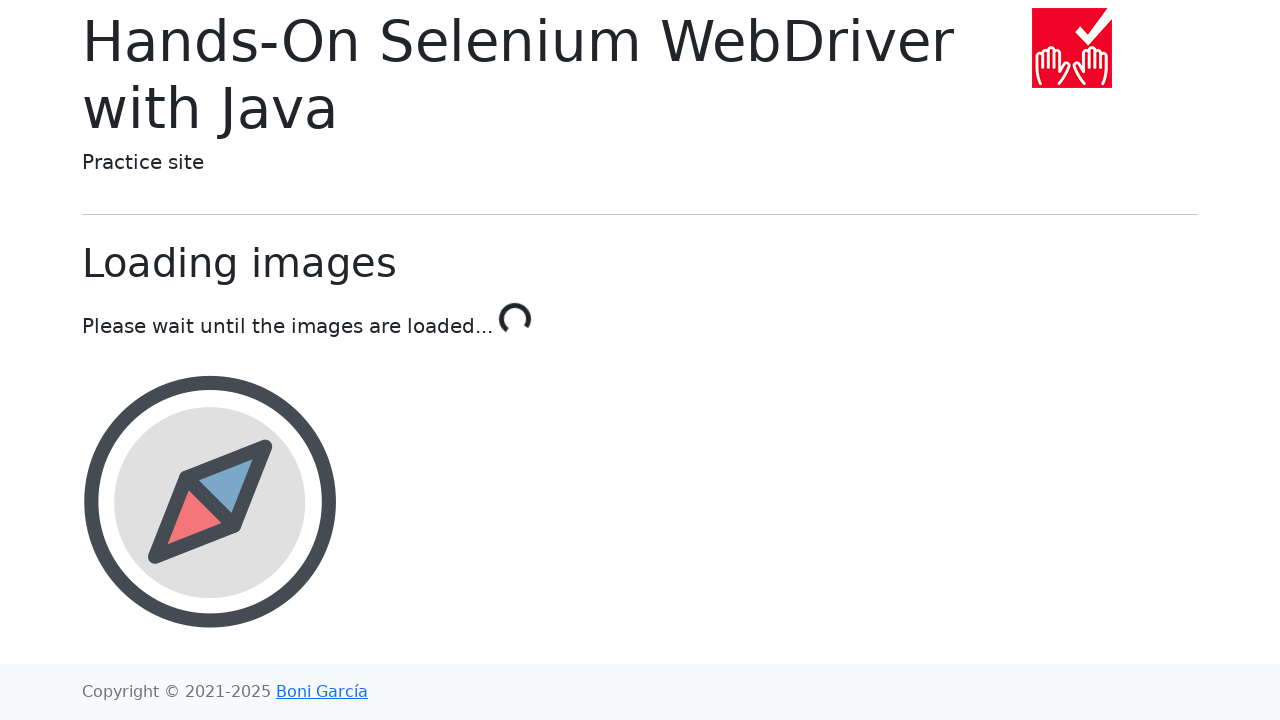

Polled for images; current count: 3, expected: 4
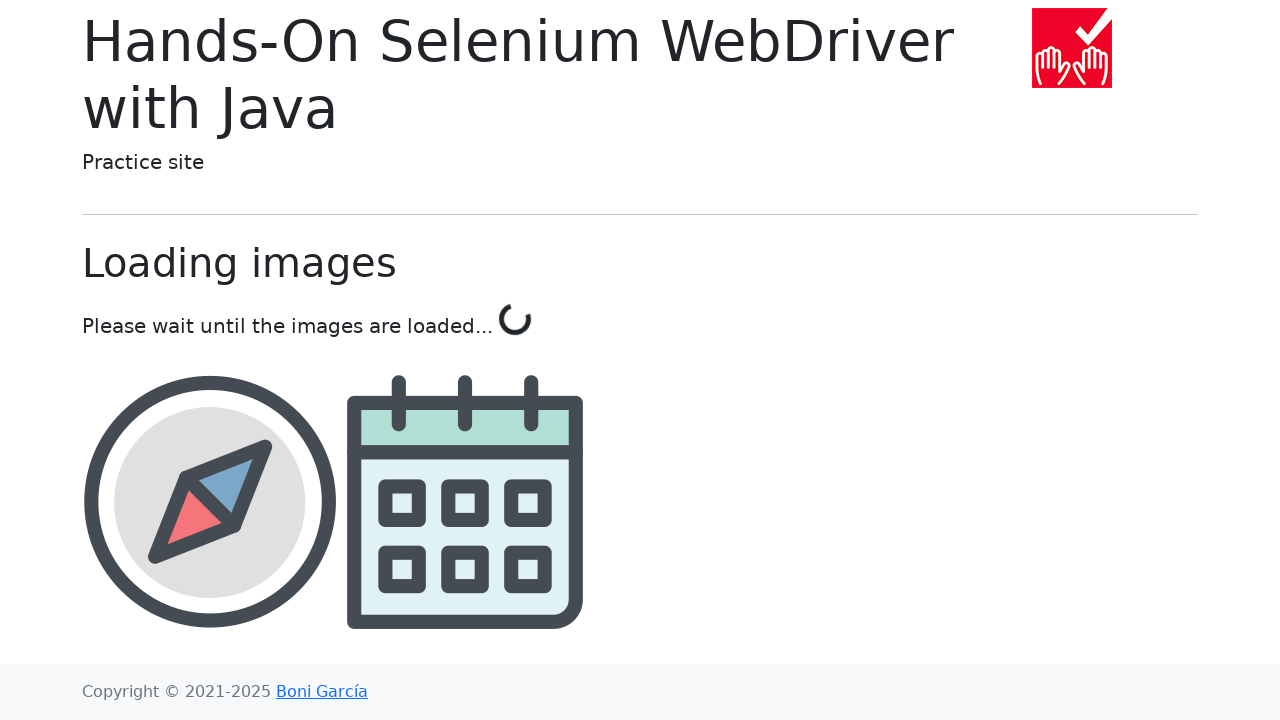

Polled for images; current count: 3, expected: 4
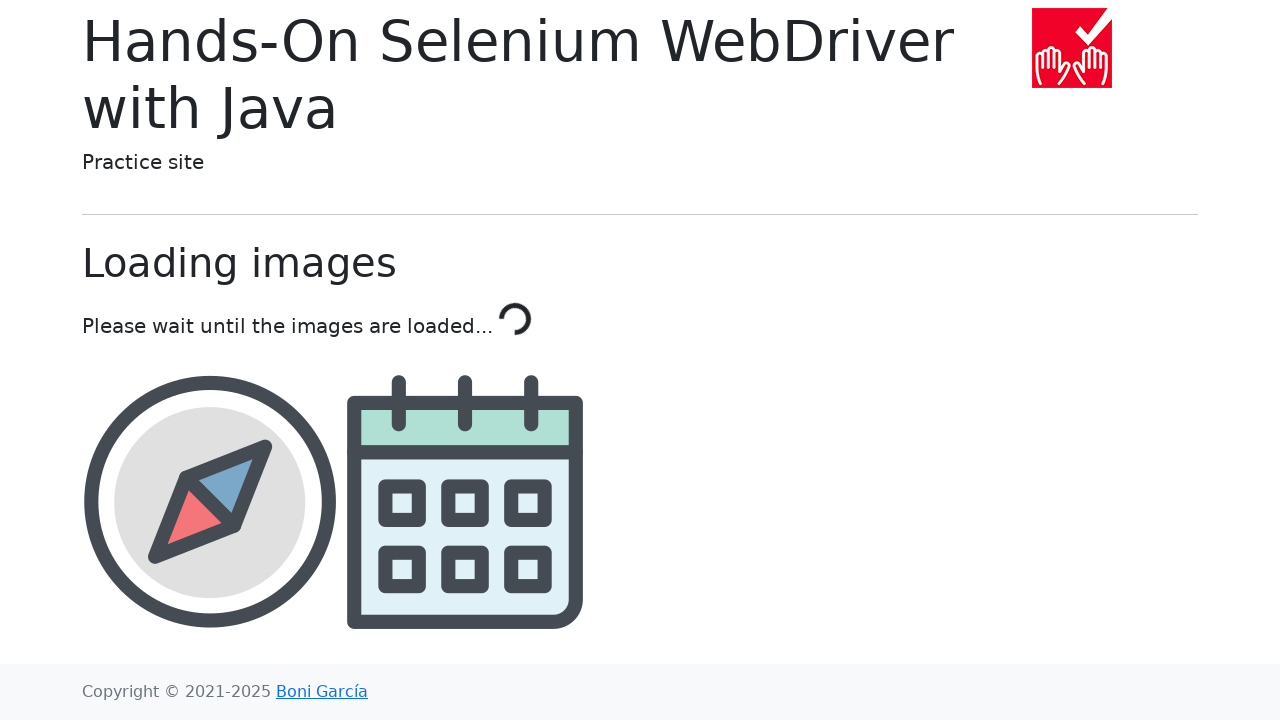

Polled for images; current count: 4, expected: 4
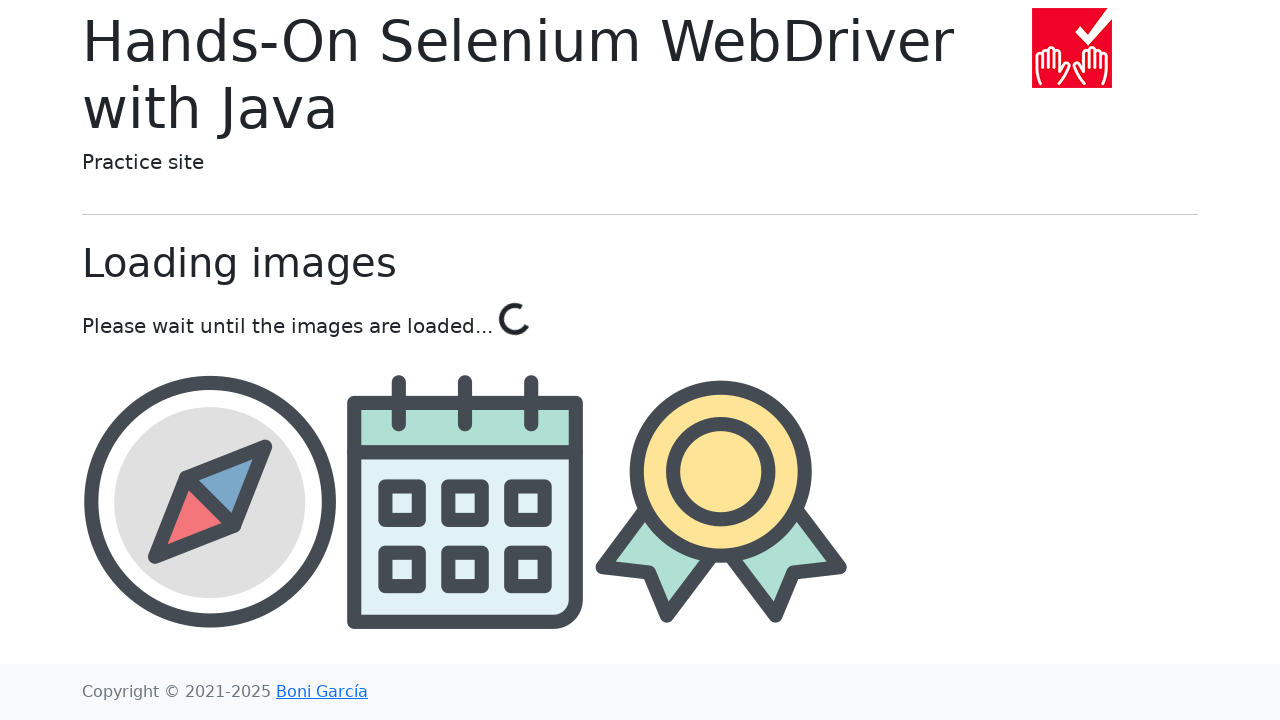

Verified that 4 images have loaded
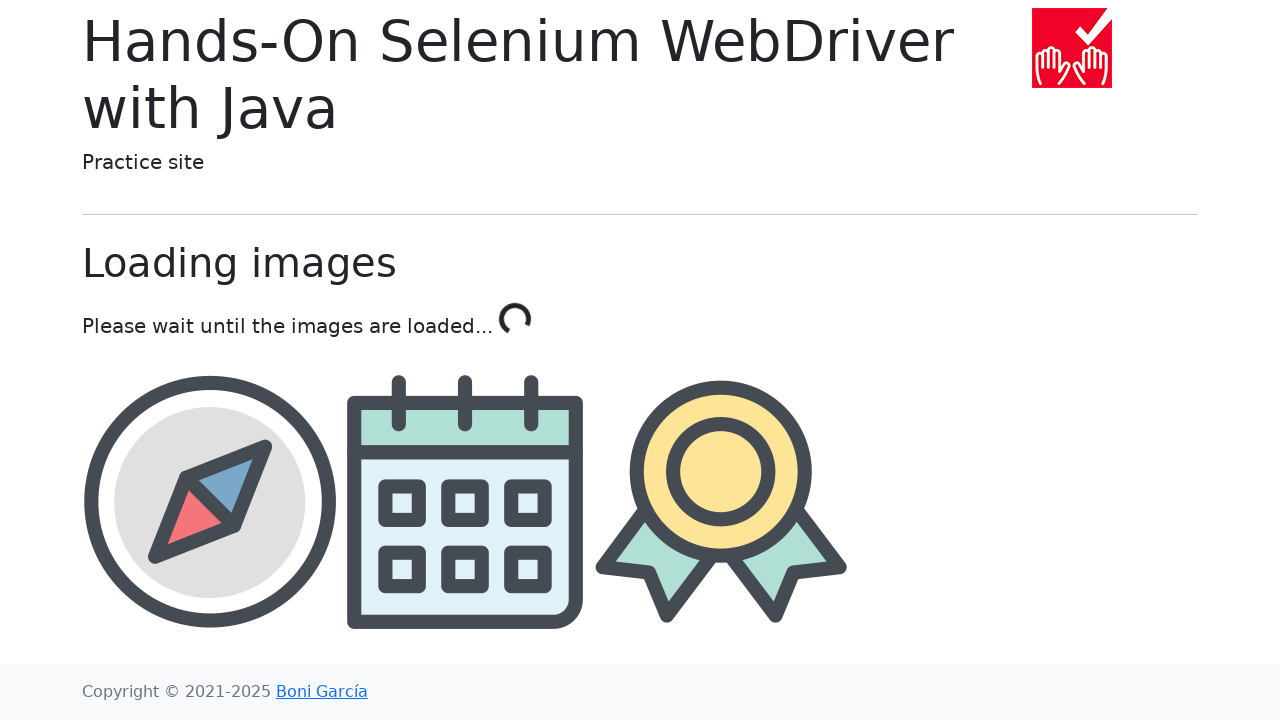

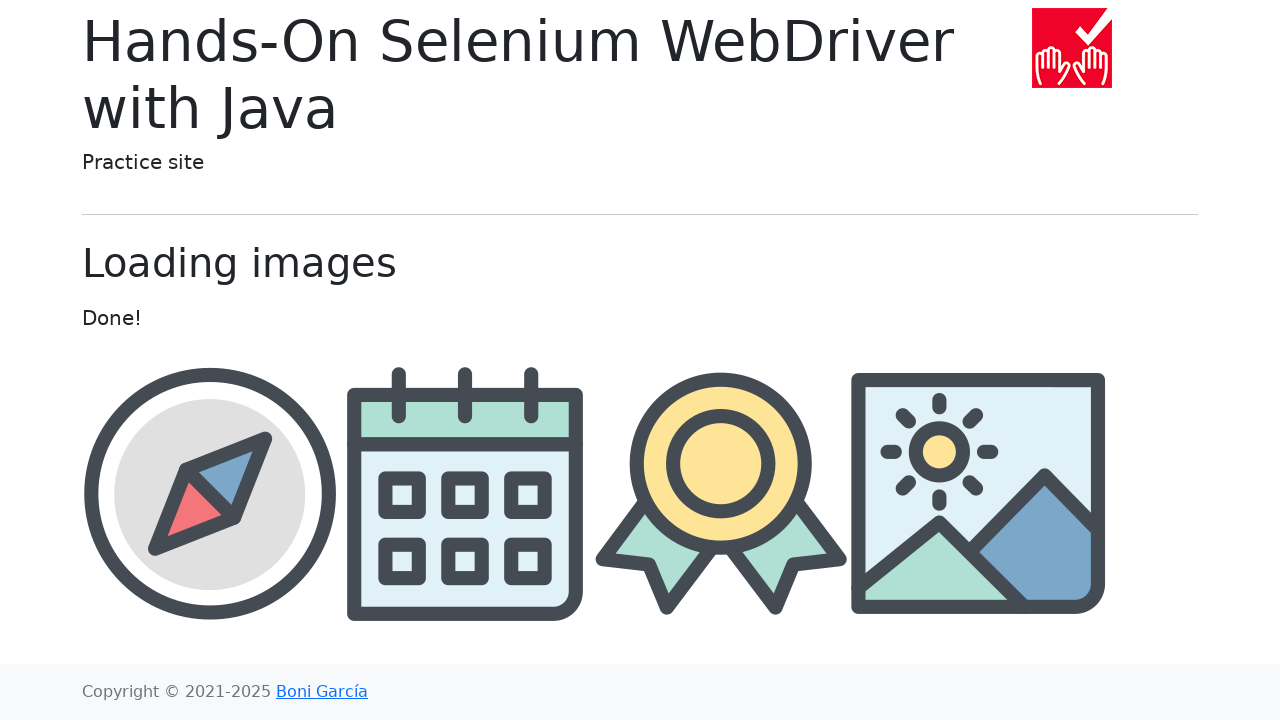